Tests calculator subtraction functionality by entering 234823 - (-23094823) and verifying the result

Starting URL: https://www.calculator.net/

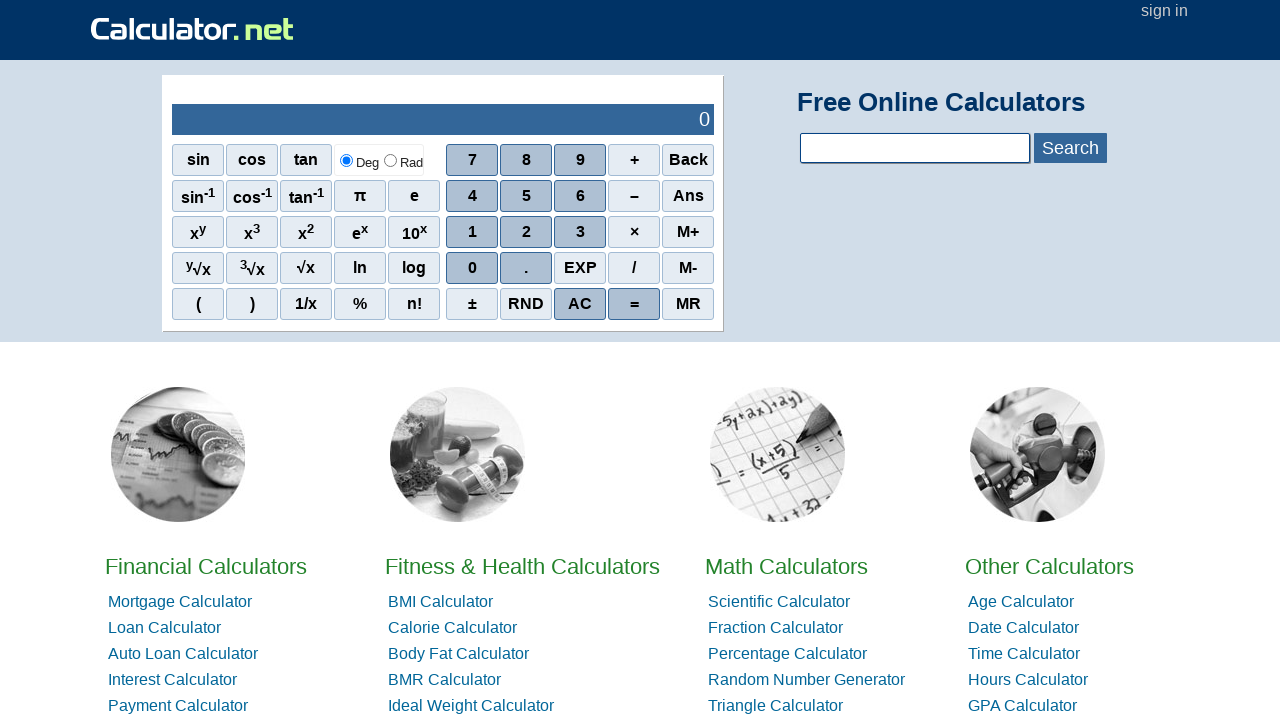

Clicked digit 2 at (526, 232) on xpath=//*[@id="sciout"]/tbody/tr[2]/td[2]/div/div[3]/span[2]
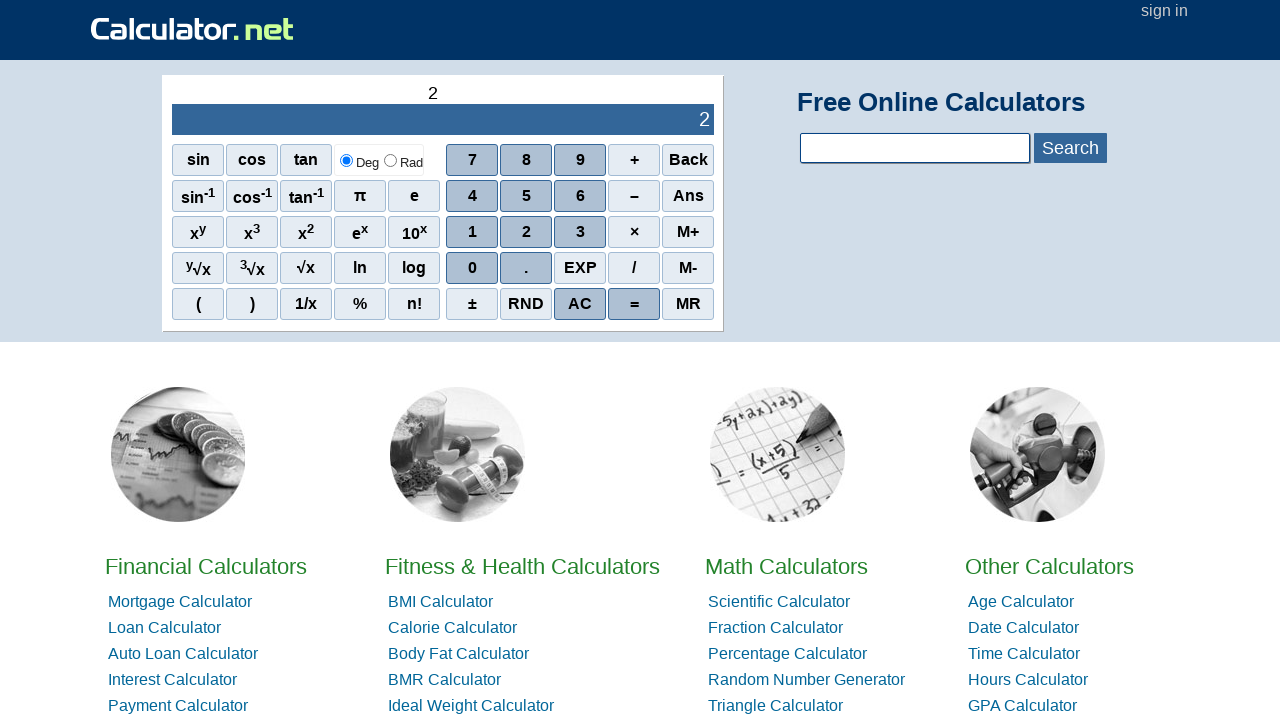

Clicked digit 3 at (580, 232) on xpath=//*[@id="sciout"]/tbody/tr[2]/td[2]/div/div[3]/span[3]
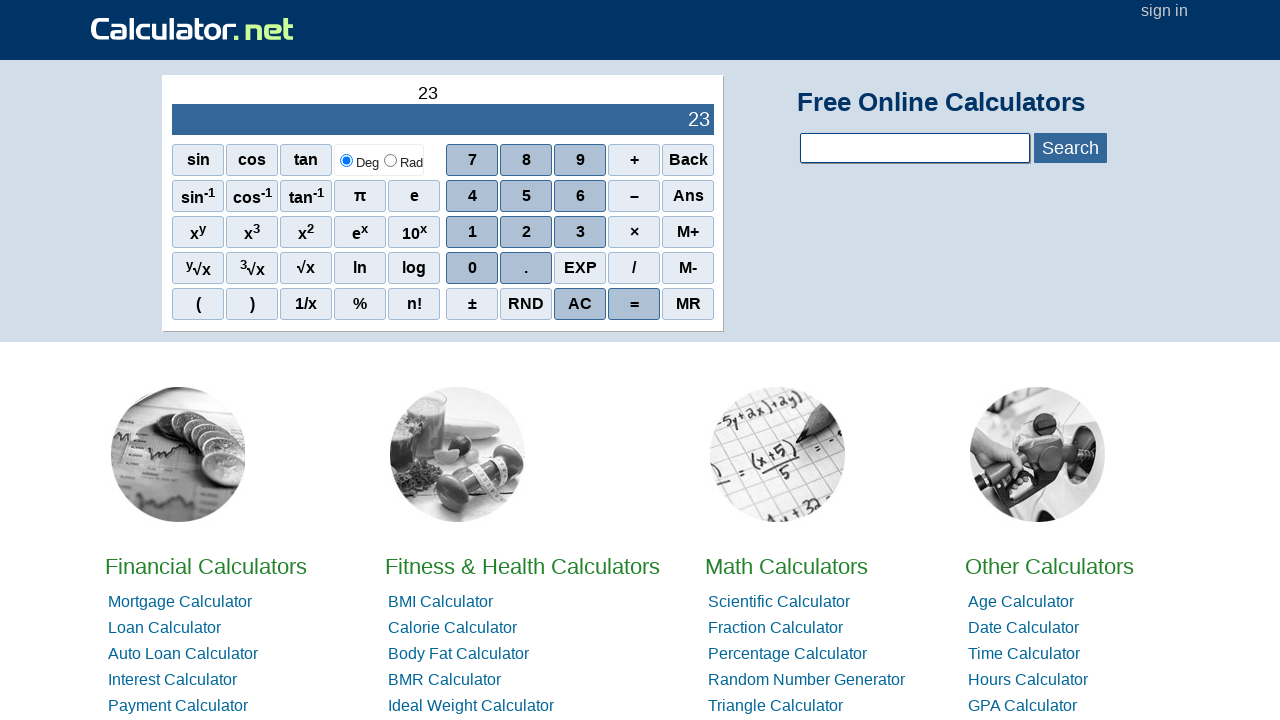

Clicked digit 4 at (472, 196) on xpath=//*[@id="sciout"]/tbody/tr[2]/td[2]/div/div[2]/span[1]
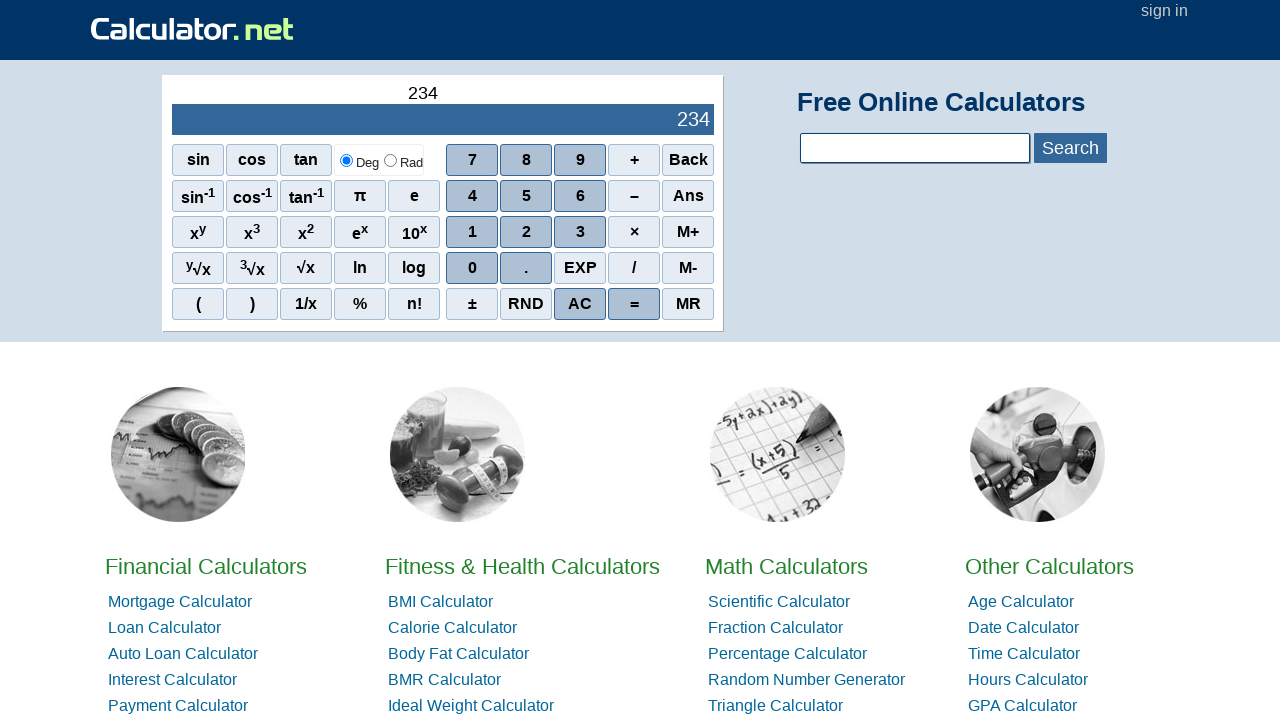

Clicked digit 8 at (526, 160) on xpath=//*[@id="sciout"]/tbody/tr[2]/td[2]/div/div[1]/span[2]
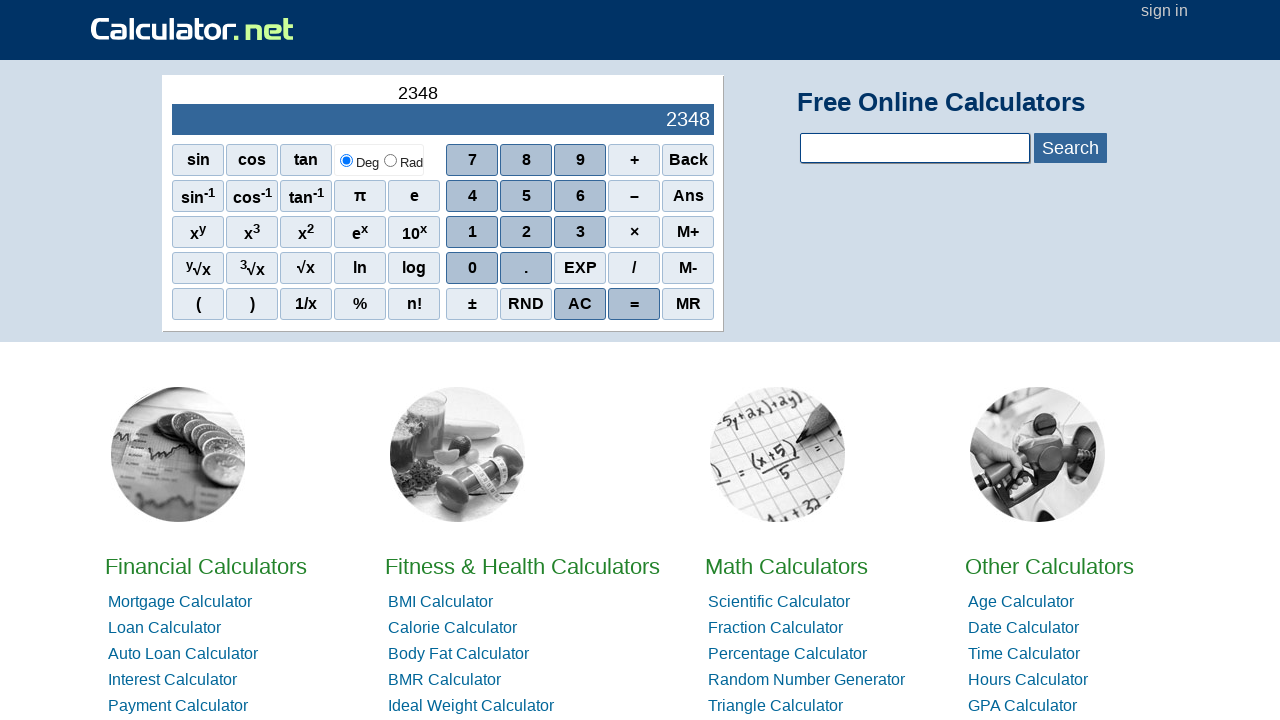

Clicked digit 2 at (526, 232) on xpath=//*[@id="sciout"]/tbody/tr[2]/td[2]/div/div[3]/span[2]
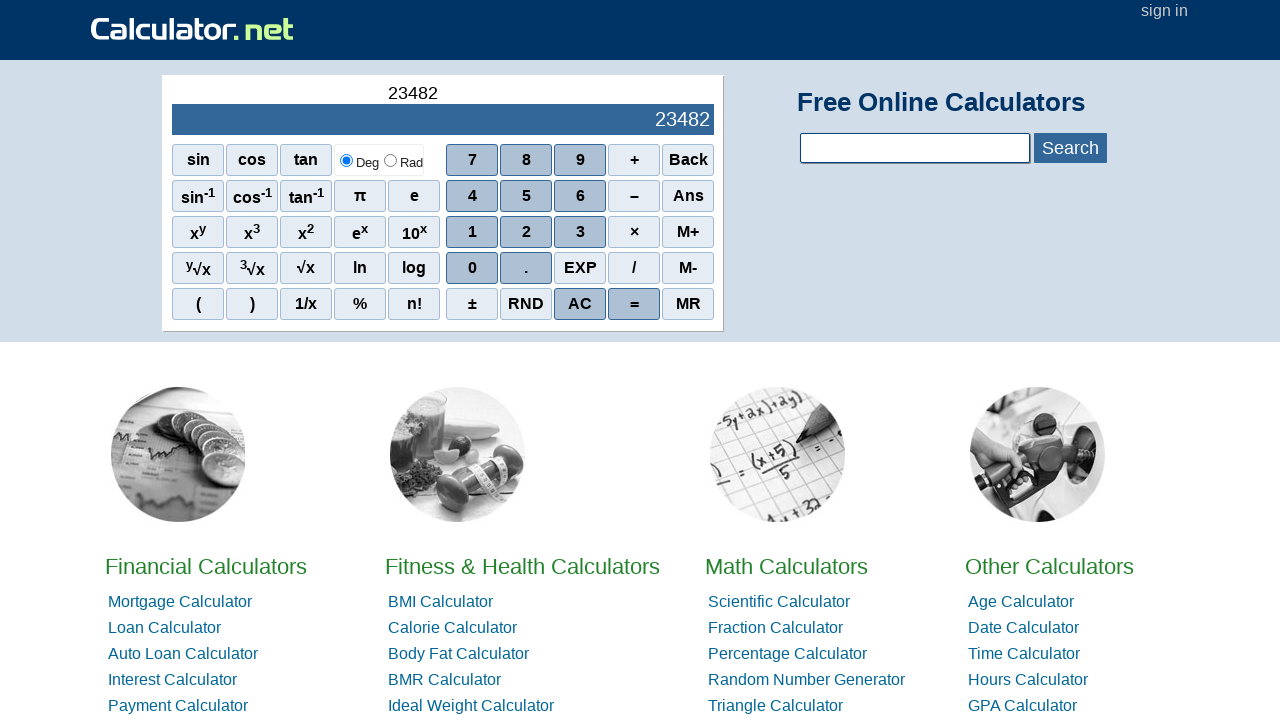

Clicked digit 3 at (580, 232) on xpath=//*[@id="sciout"]/tbody/tr[2]/td[2]/div/div[3]/span[3]
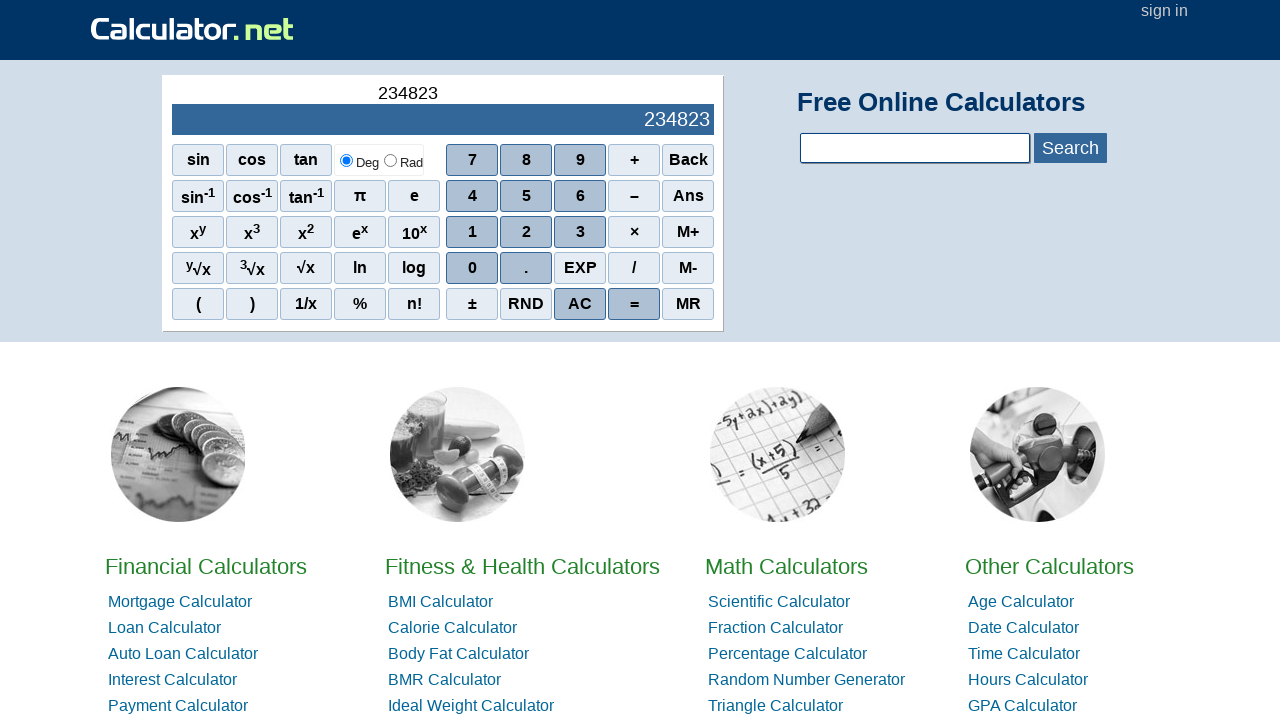

Clicked subtraction operator at (634, 196) on xpath=//*[@id="sciout"]/tbody/tr[2]/td[2]/div/div[2]/span[4]
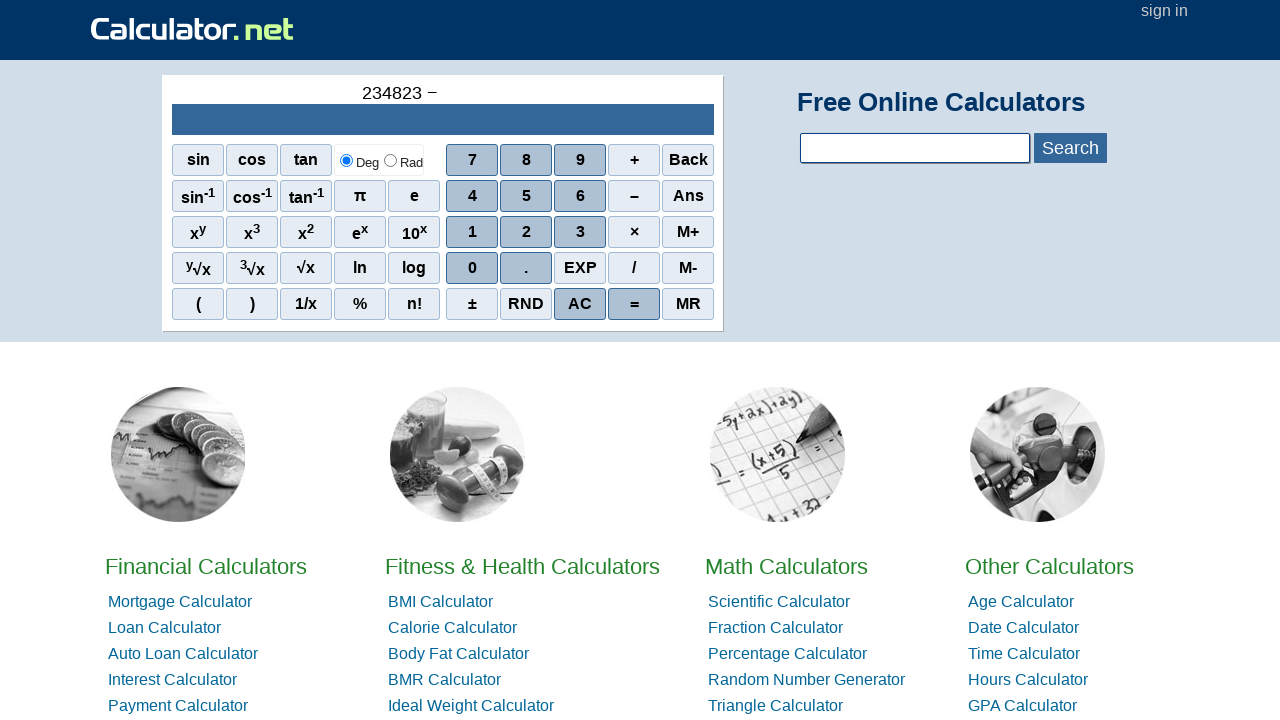

Clicked negative sign to make subtrahend negative at (634, 196) on xpath=//*[@id="sciout"]/tbody/tr[2]/td[2]/div/div[2]/span[4]
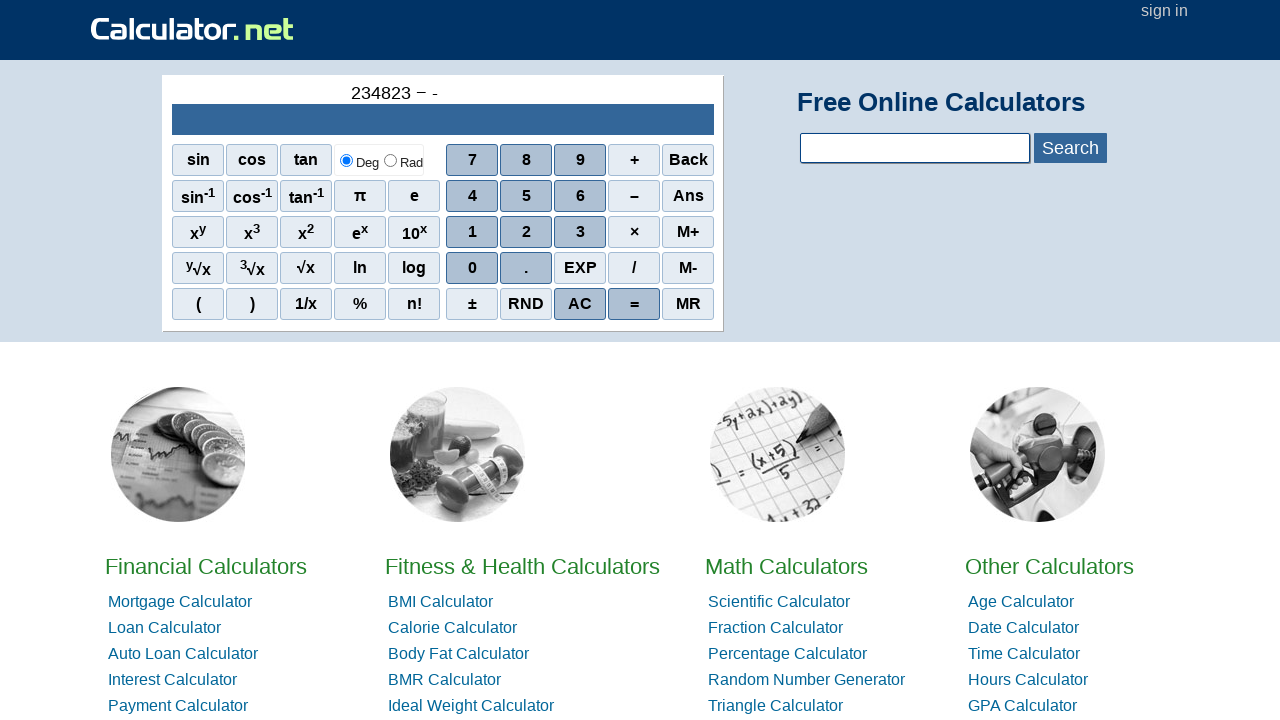

Clicked digit 2 at (526, 232) on xpath=//*[@id="sciout"]/tbody/tr[2]/td[2]/div/div[3]/span[2]
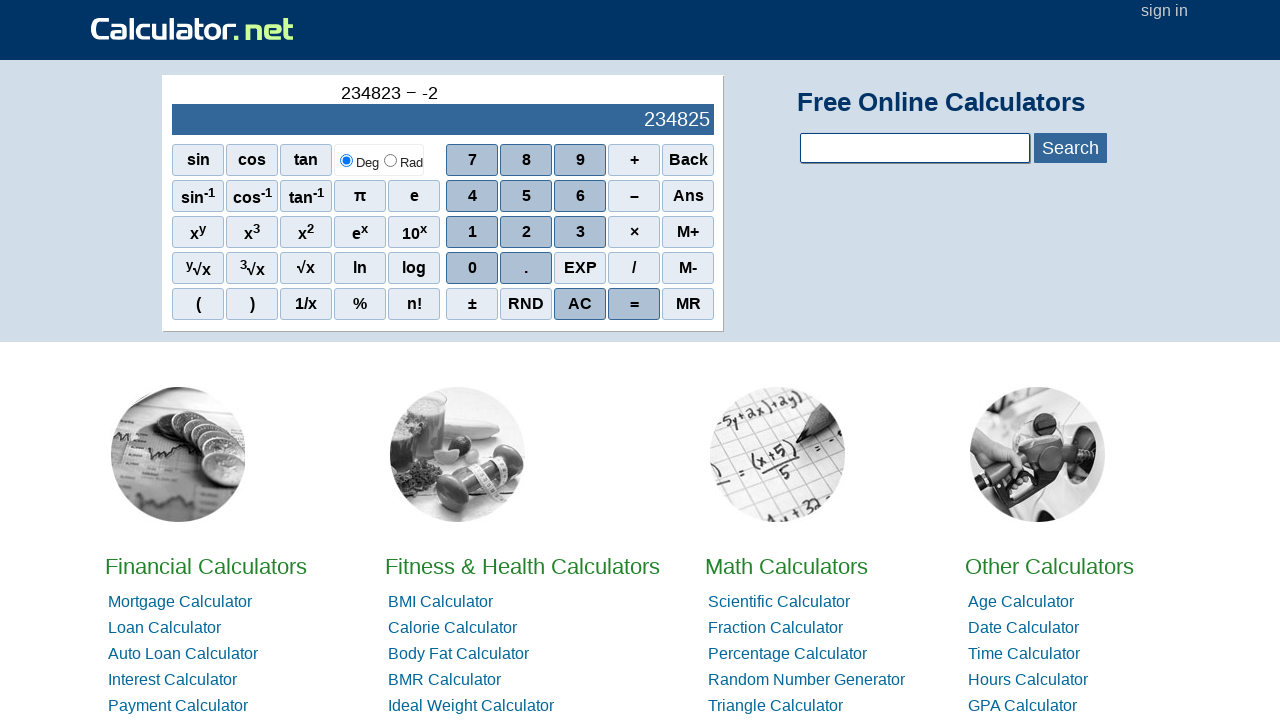

Clicked digit 3 at (580, 232) on xpath=//*[@id="sciout"]/tbody/tr[2]/td[2]/div/div[3]/span[3]
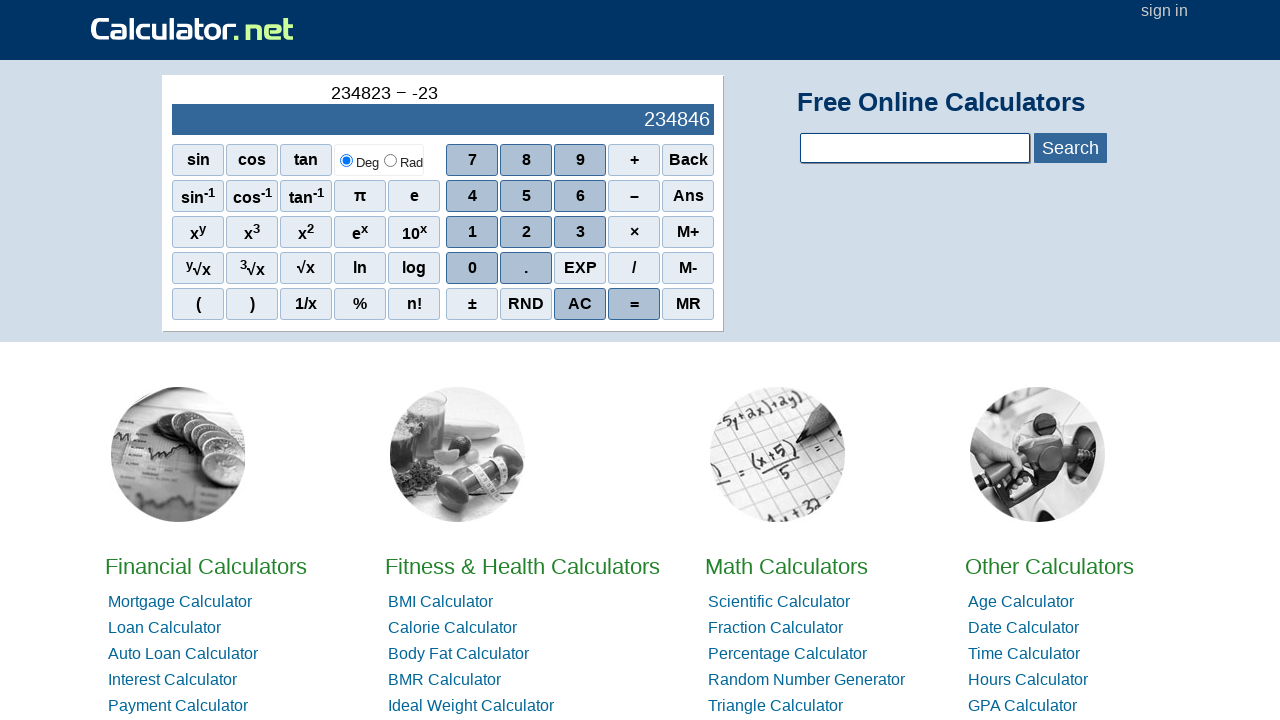

Clicked digit 0 at (472, 268) on xpath=//*[@id="sciout"]/tbody/tr[2]/td[2]/div/div[4]/span[1]
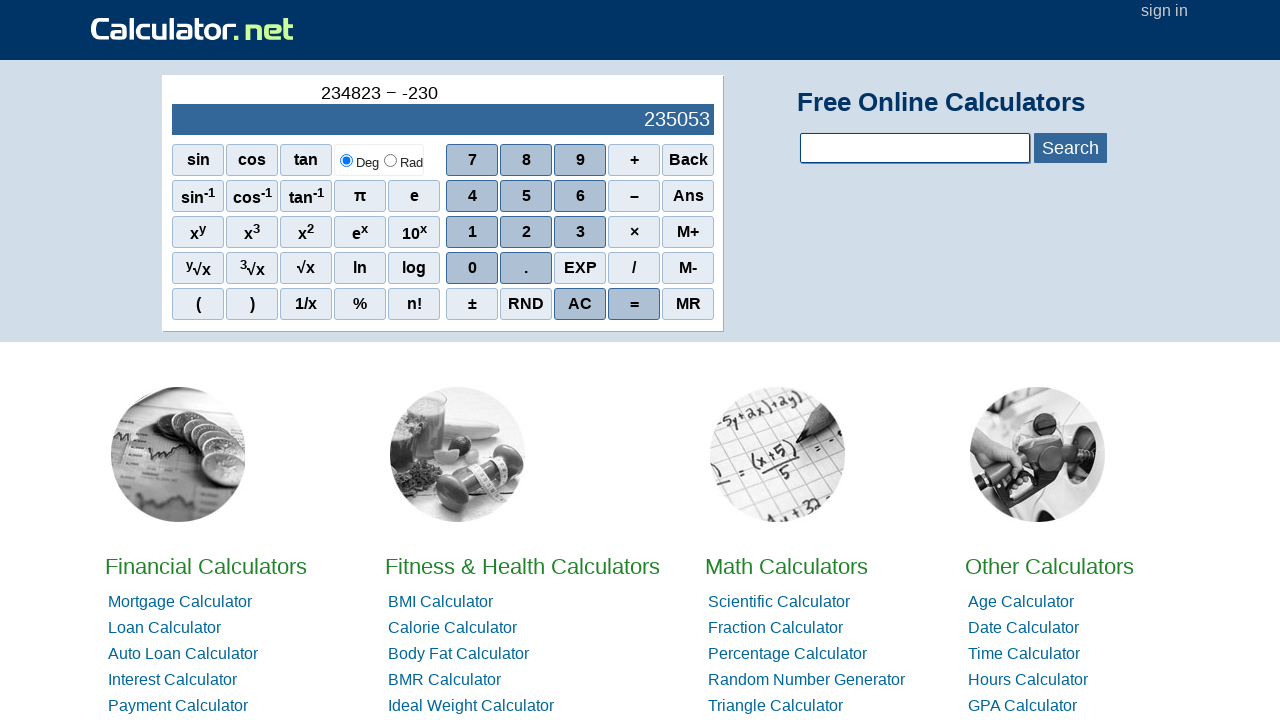

Clicked digit 9 at (580, 160) on xpath=//*[@id="sciout"]/tbody/tr[2]/td[2]/div/div[1]/span[3]
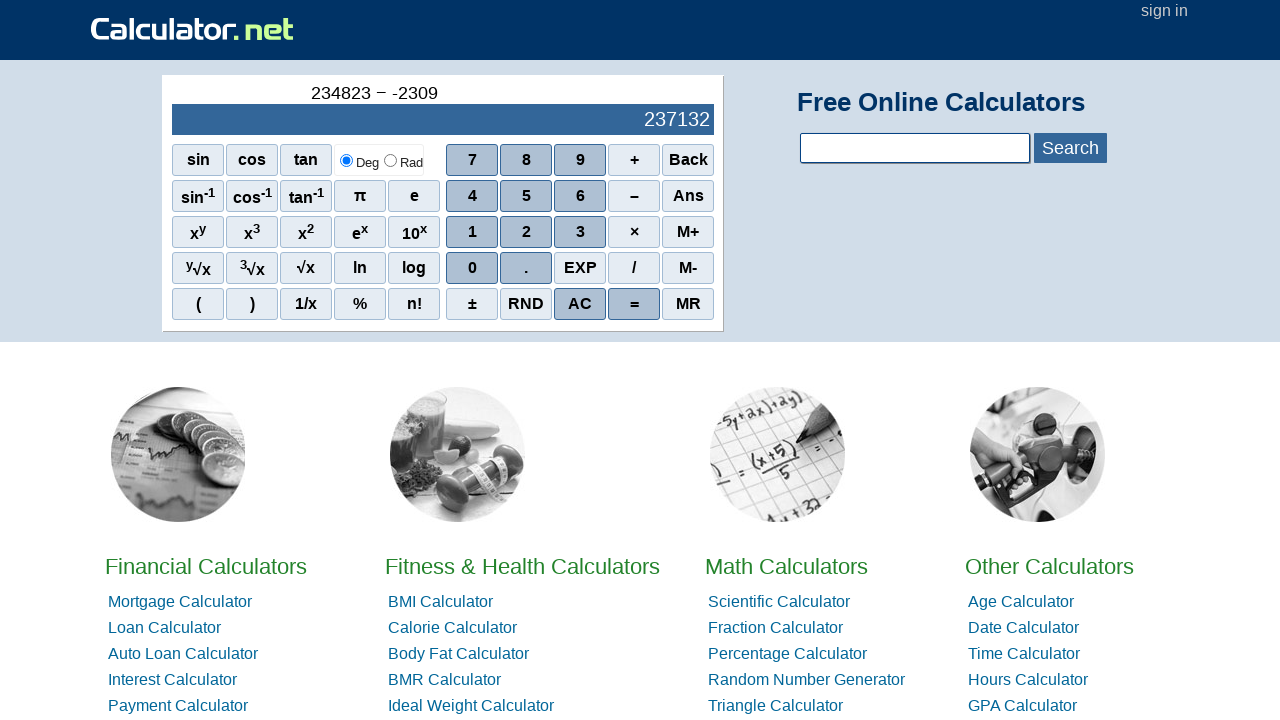

Clicked digit 4 at (472, 196) on xpath=//*[@id="sciout"]/tbody/tr[2]/td[2]/div/div[2]/span[1]
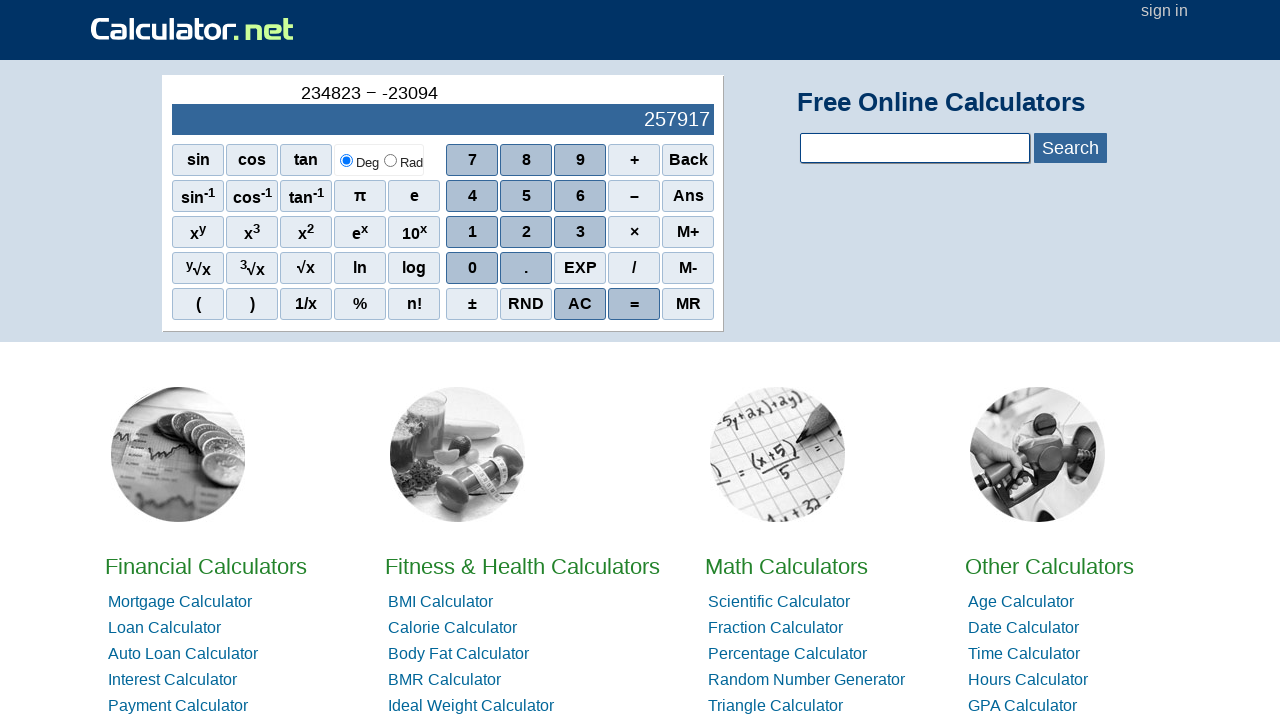

Clicked digit 8 at (526, 160) on xpath=//*[@id="sciout"]/tbody/tr[2]/td[2]/div/div[1]/span[2]
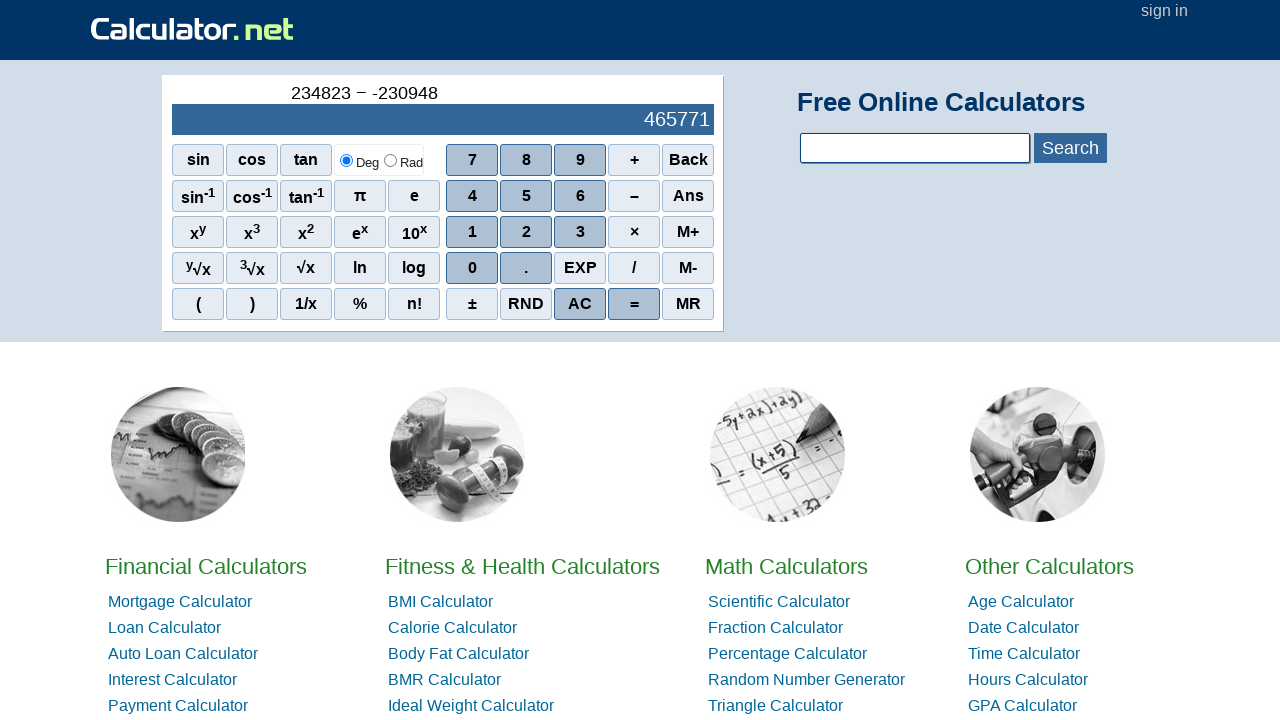

Clicked digit 2 at (526, 232) on xpath=//*[@id="sciout"]/tbody/tr[2]/td[2]/div/div[3]/span[2]
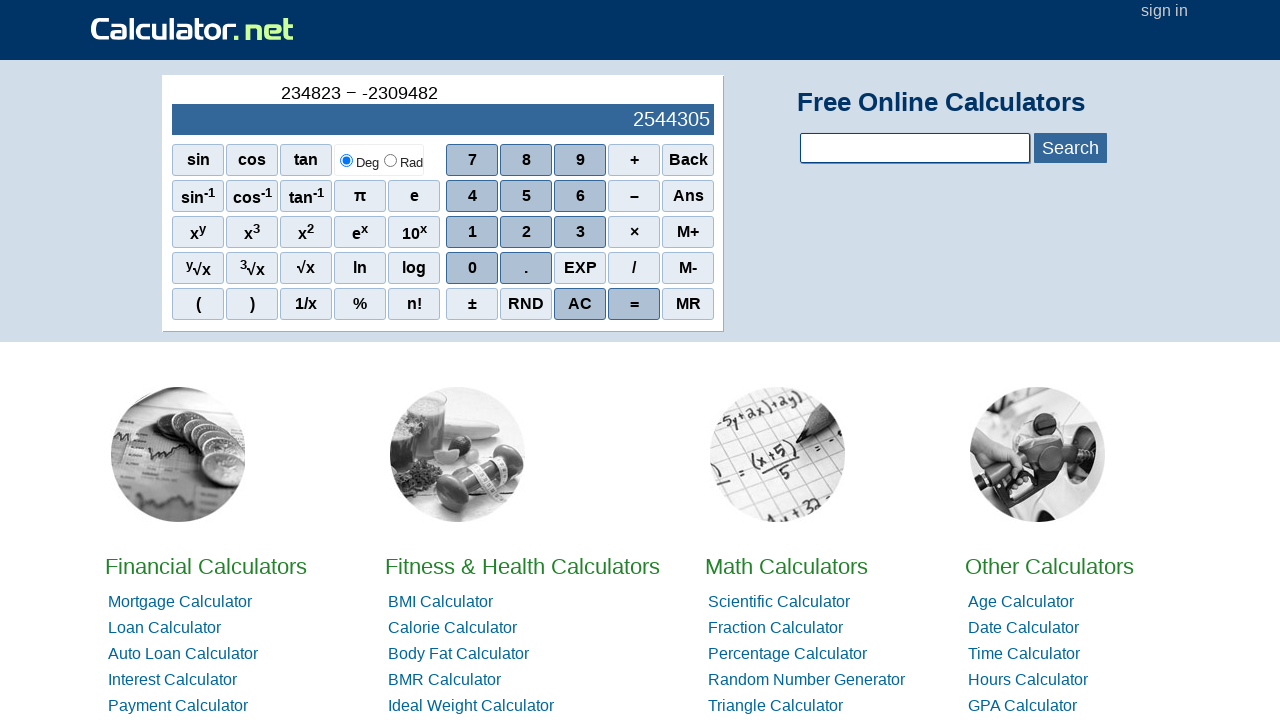

Clicked digit 3 at (580, 232) on xpath=//*[@id="sciout"]/tbody/tr[2]/td[2]/div/div[3]/span[3]
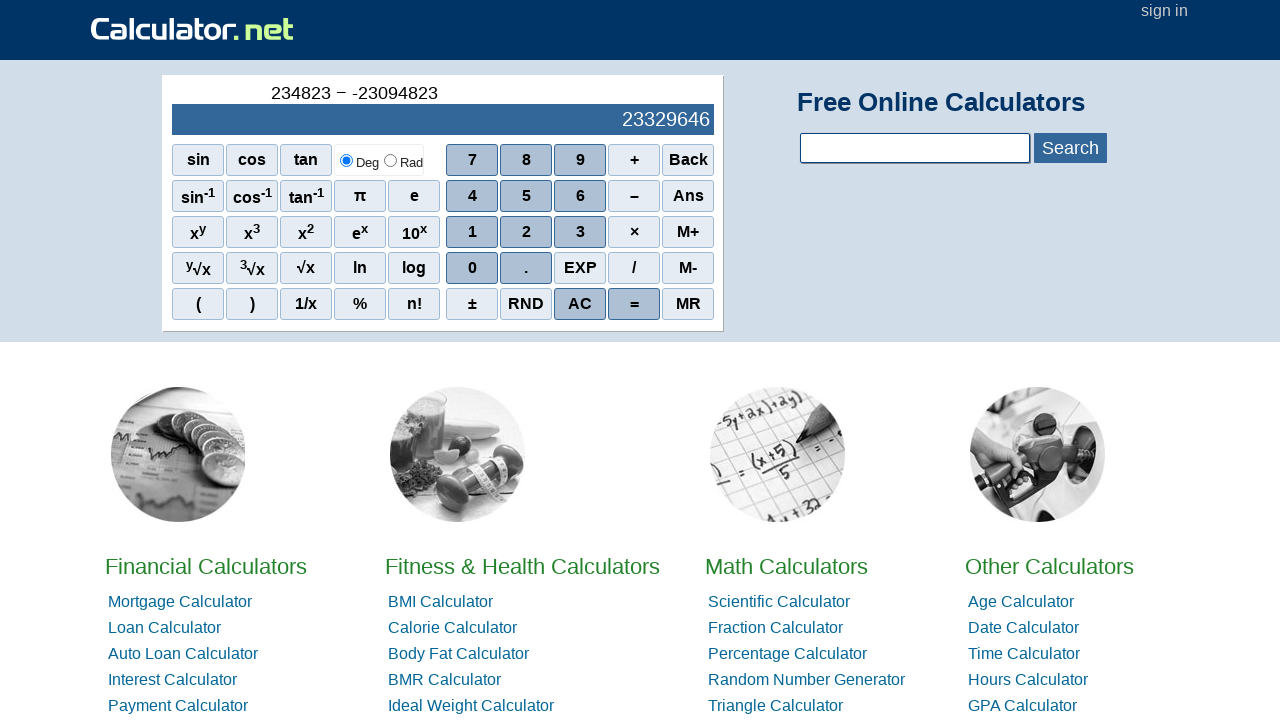

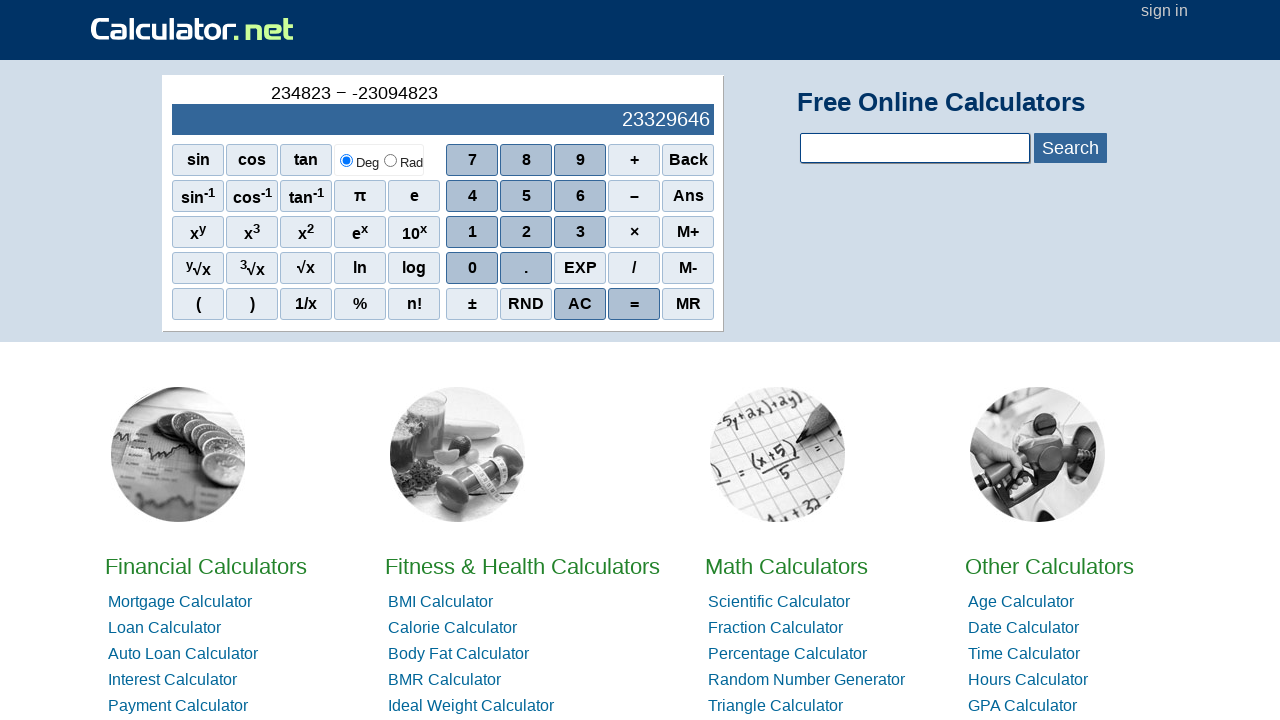